Tests different types of JavaScript alerts including simple alerts, confirmation dialogs, and prompt alerts with text input

Starting URL: http://demo.automationtesting.in/Alerts.html

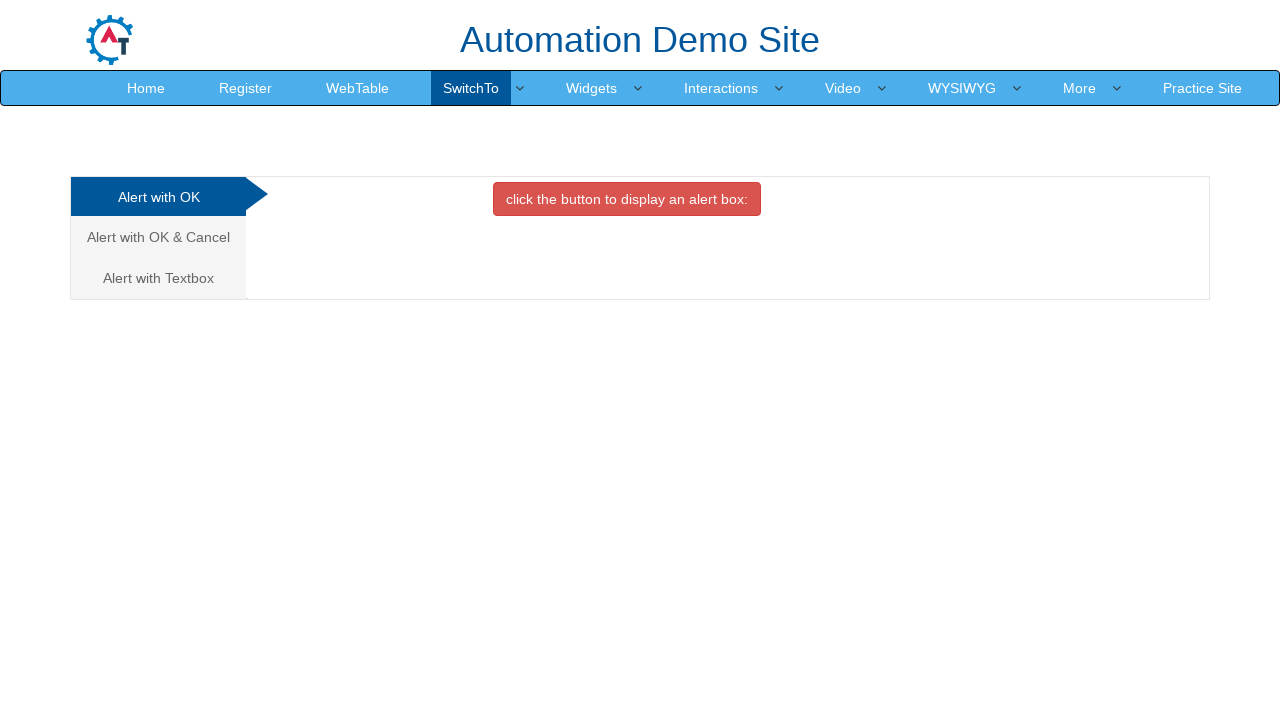

Clicked button to trigger simple alert at (627, 199) on xpath=//button[@class='btn btn-danger']
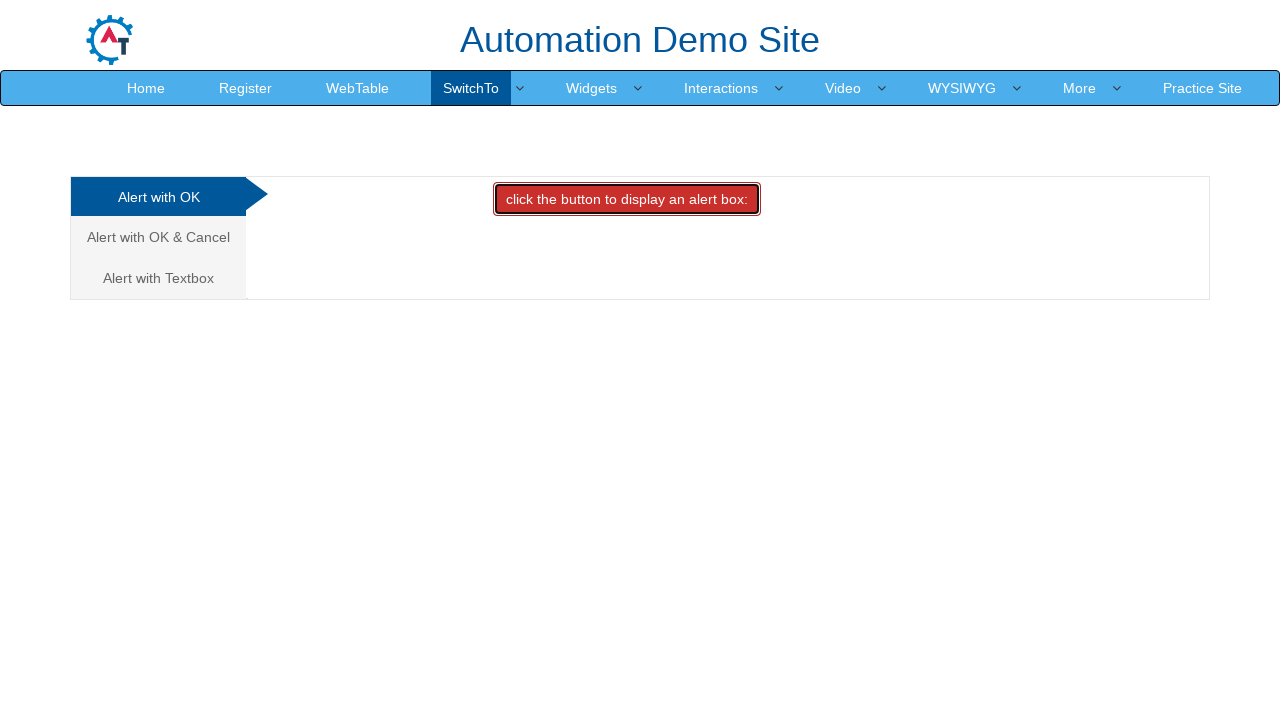

Set up dialog handler to accept simple alert
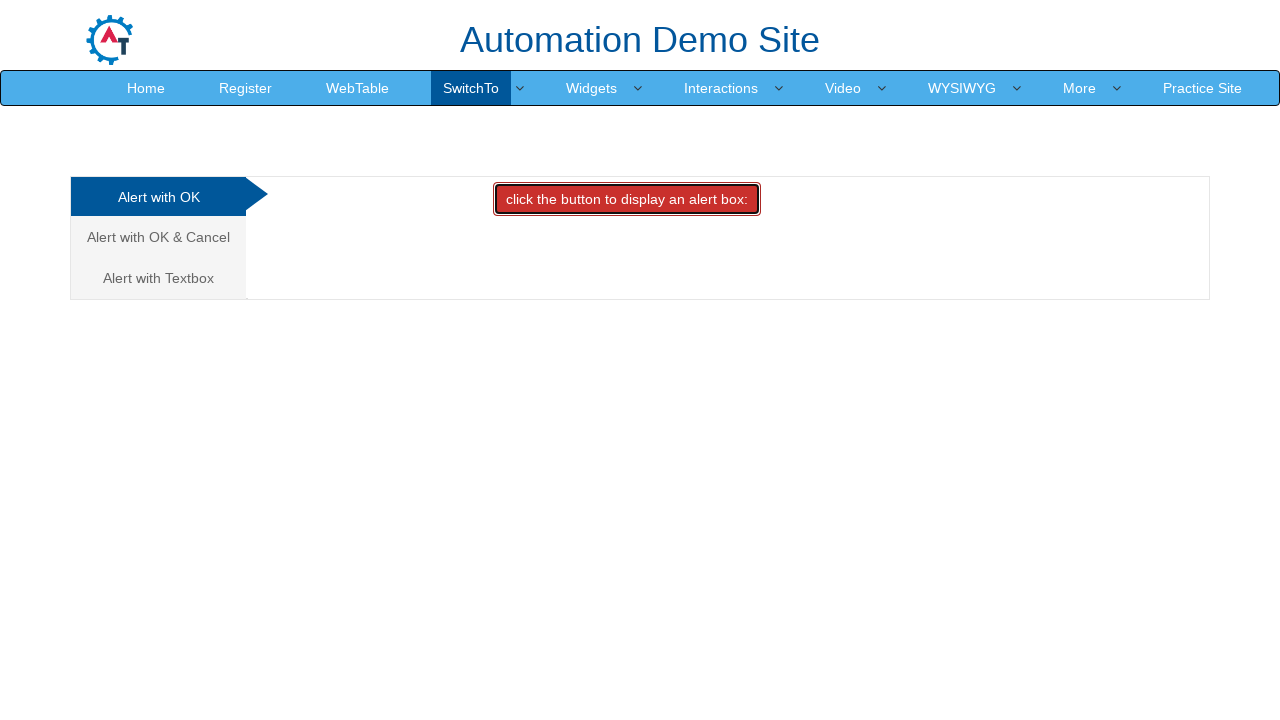

Clicked to navigate to Alert with OK & Cancel section at (158, 237) on text=Alert with OK & Cancel
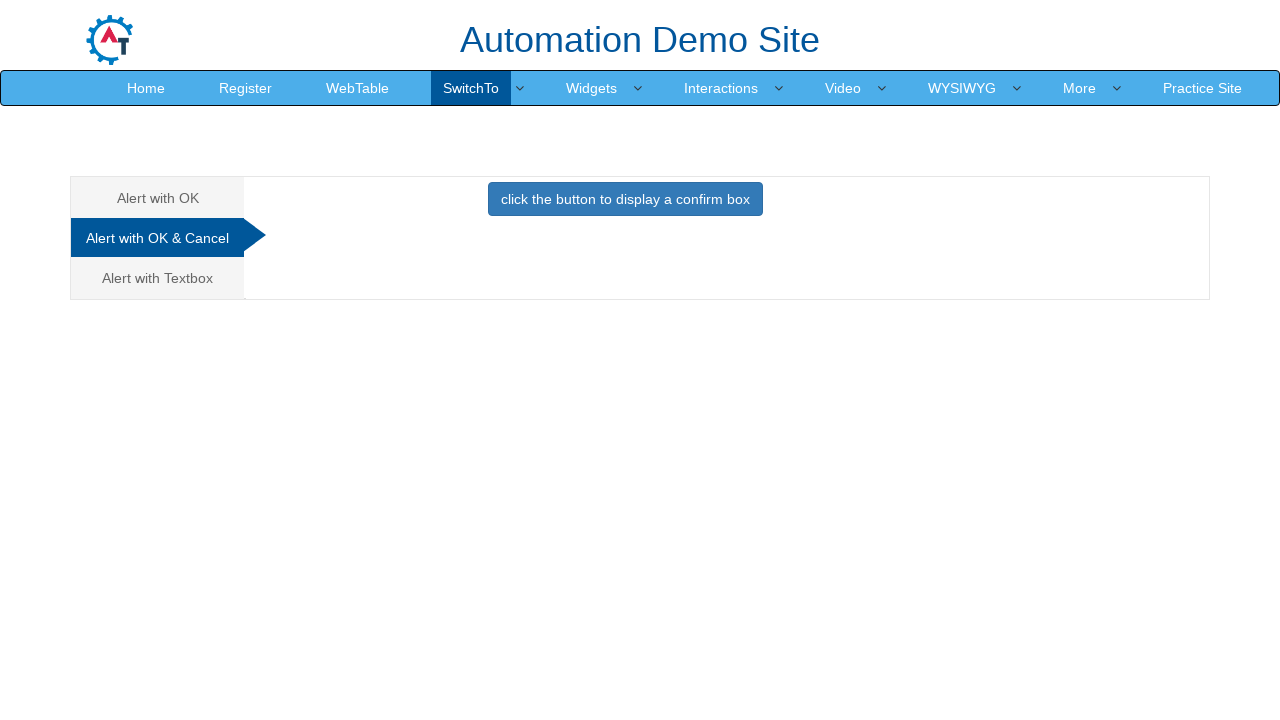

Clicked button to trigger confirmation dialog at (625, 199) on xpath=//button[@class='btn btn-primary']
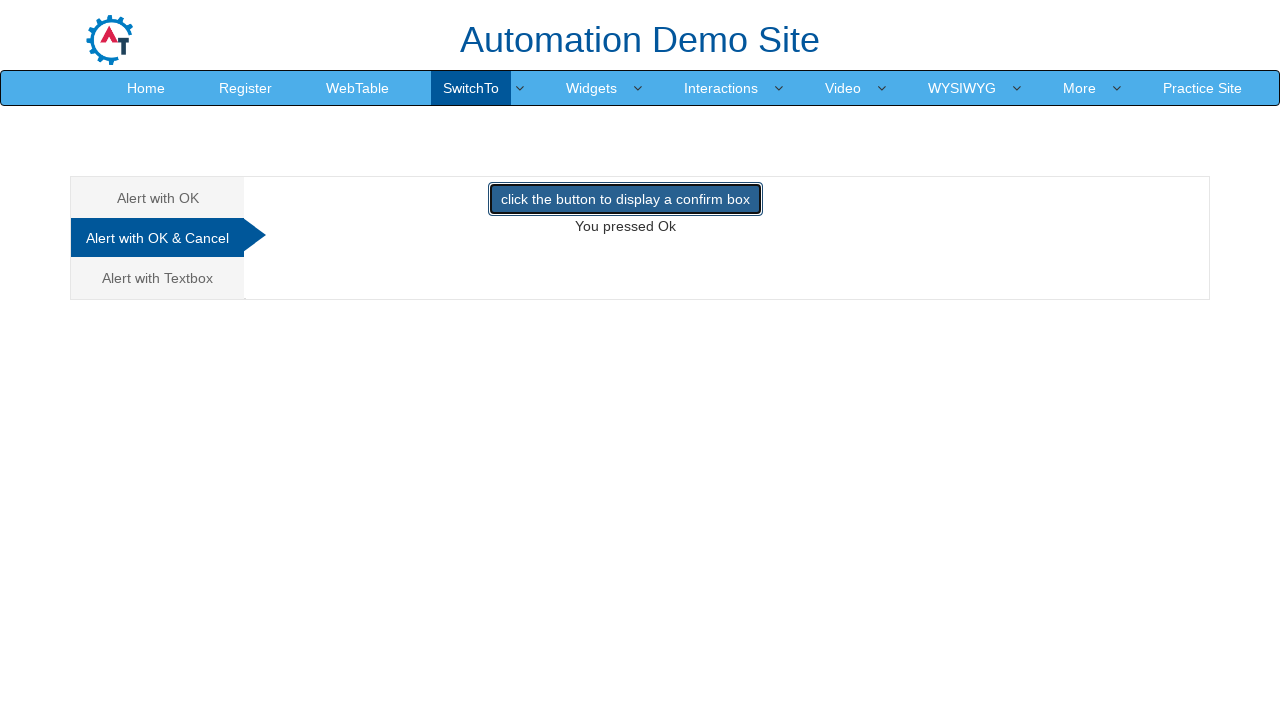

Set up dialog handler to dismiss confirmation dialog
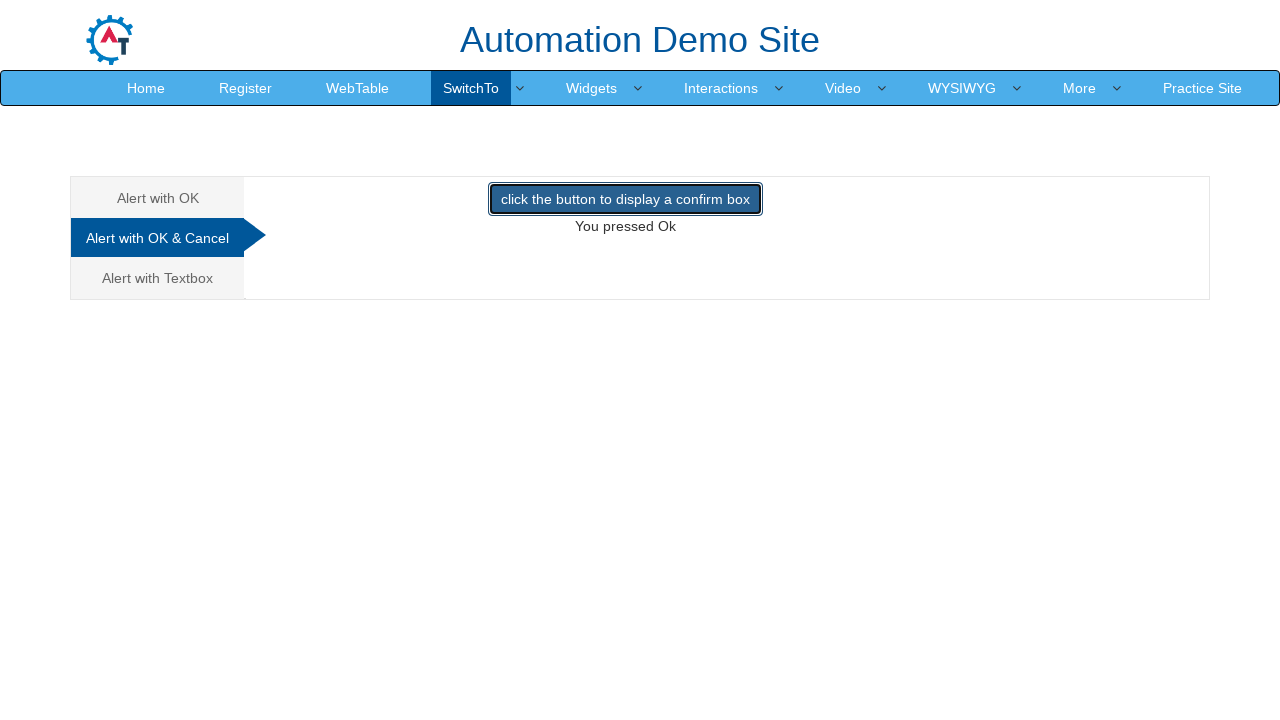

Clicked to navigate to Alert with Textbox section at (158, 278) on text=Alert with Textbox
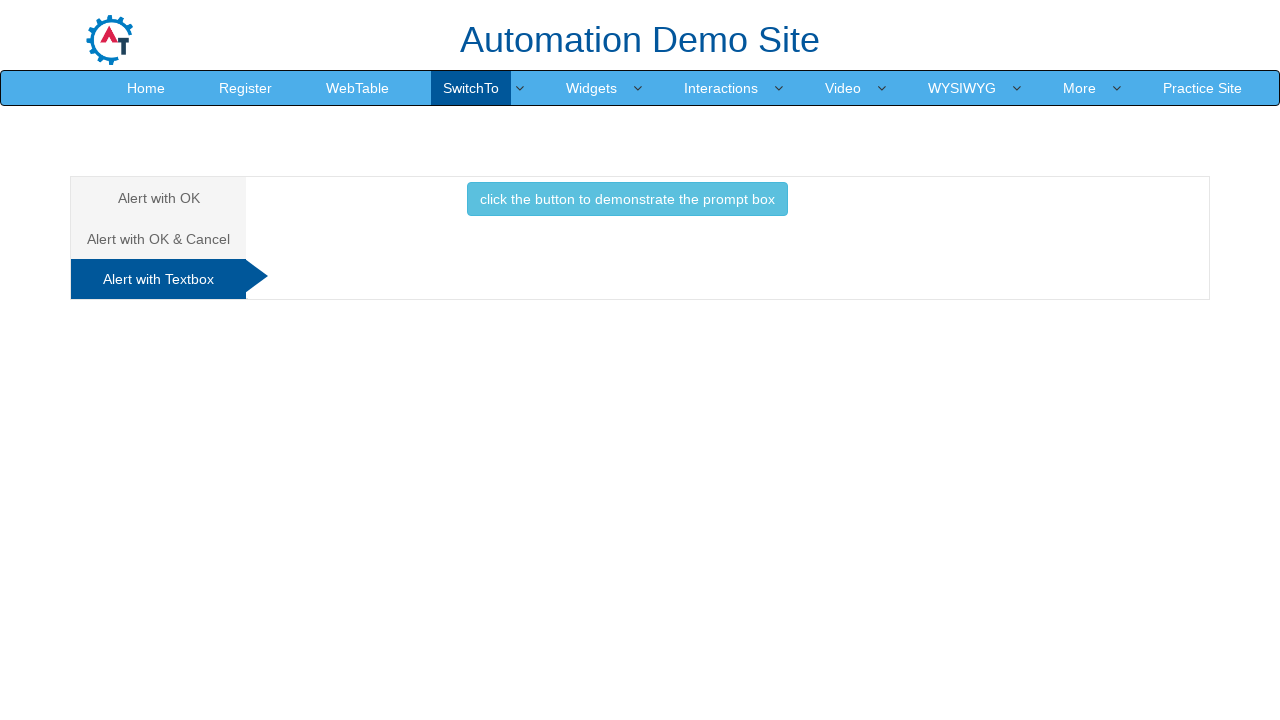

Clicked button to trigger prompt dialog at (627, 199) on xpath=//button[@class='btn btn-info']
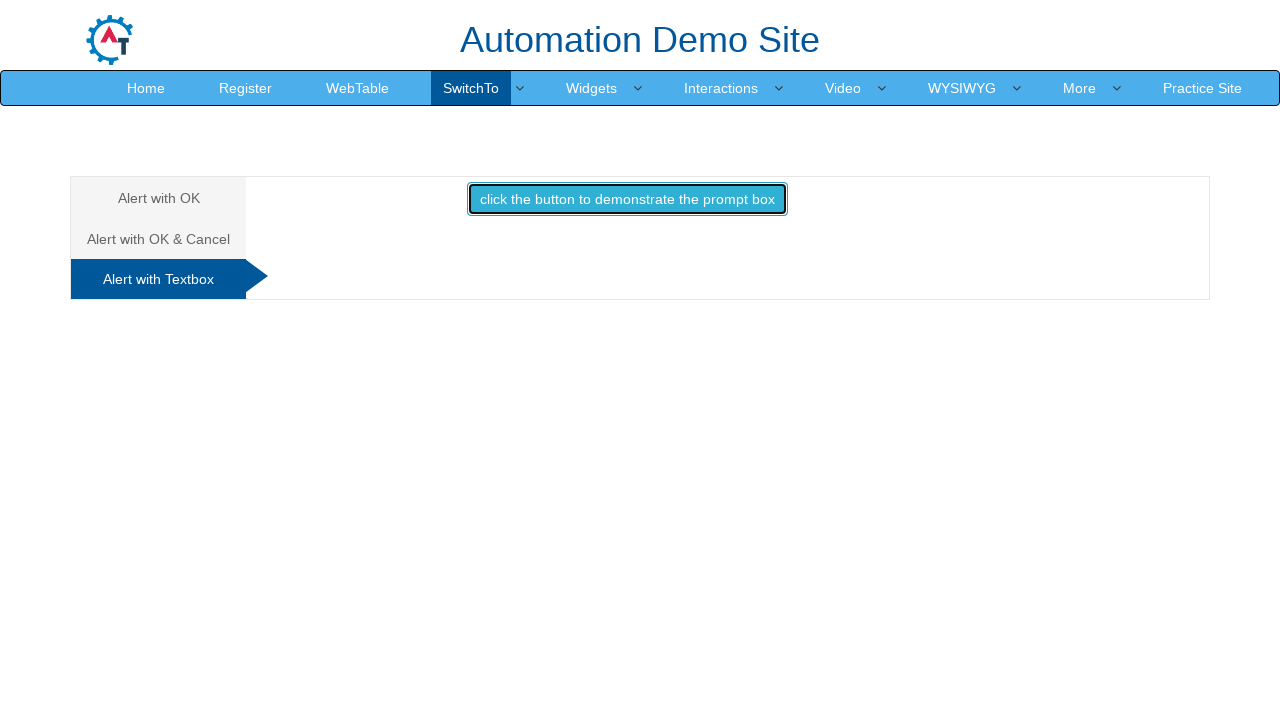

Set up dialog handler to accept prompt and enter 'Hello'
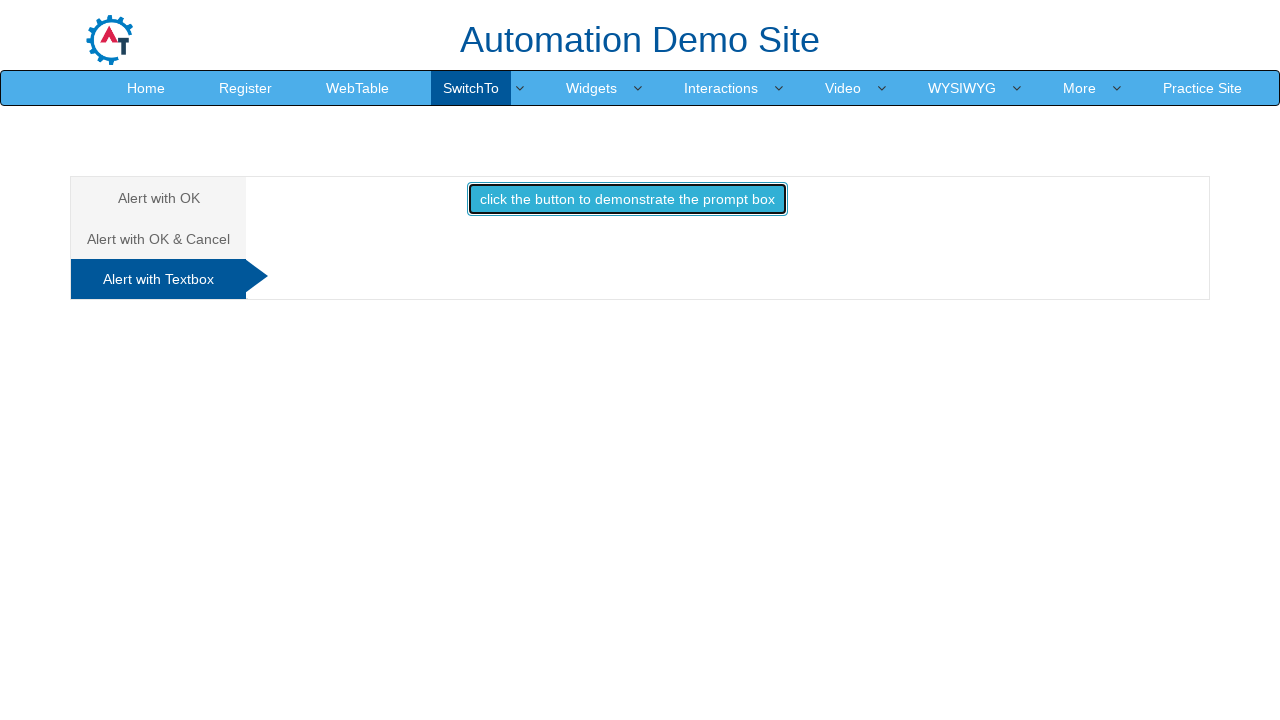

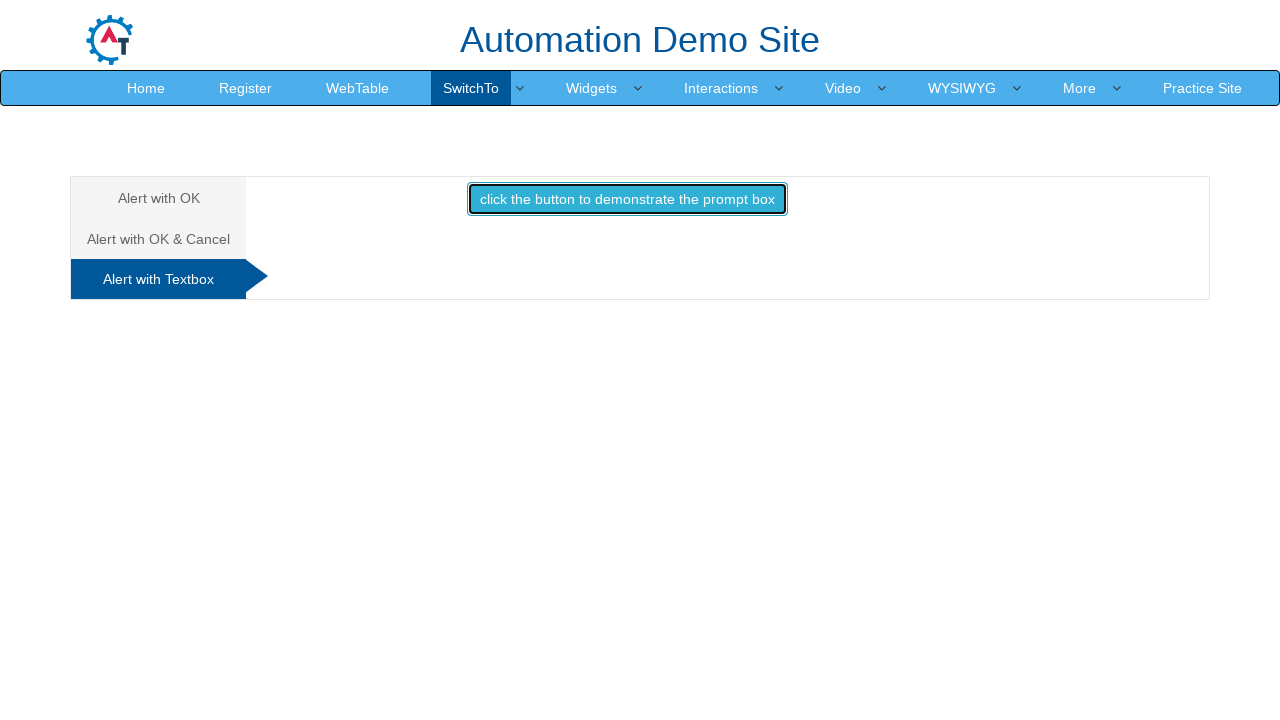